Searches for a UFC fighter by last name on ufcstats.com, and if not found, searches by first name, then navigates to the fighter's profile page.

Starting URL: http://ufcstats.com/statistics/fighters

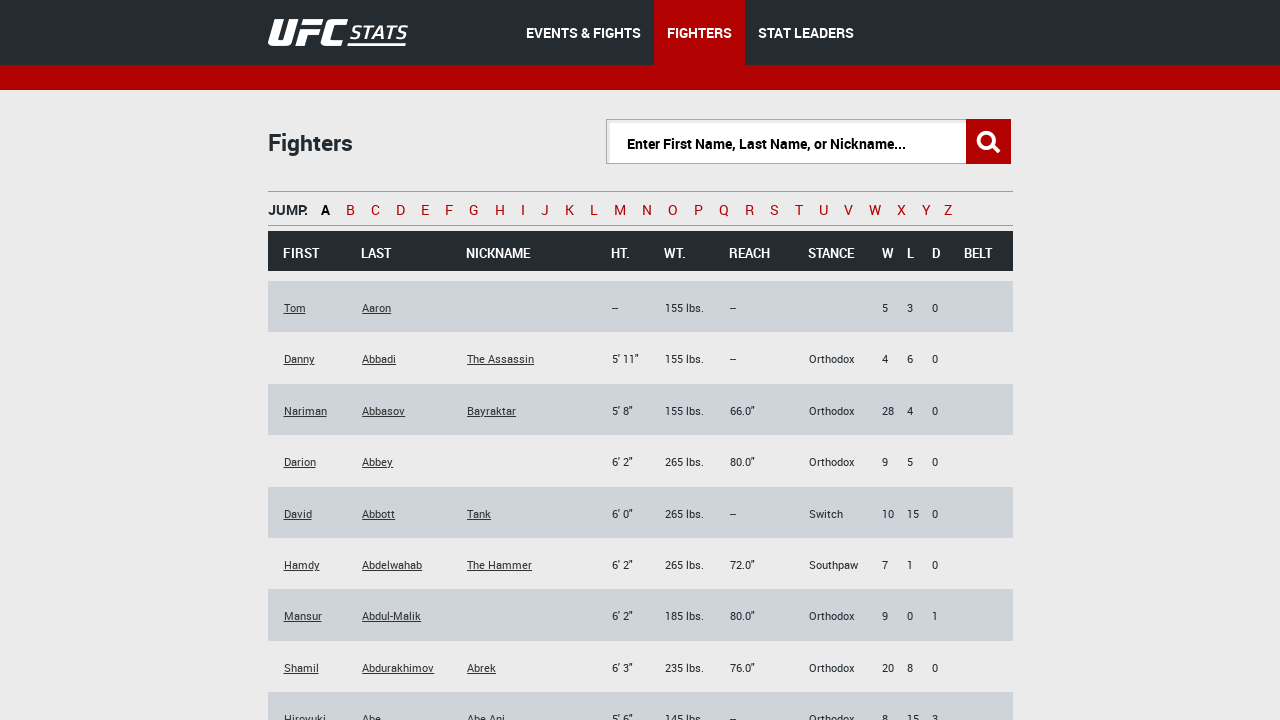

Filled search input with last name 'Fortino' on input
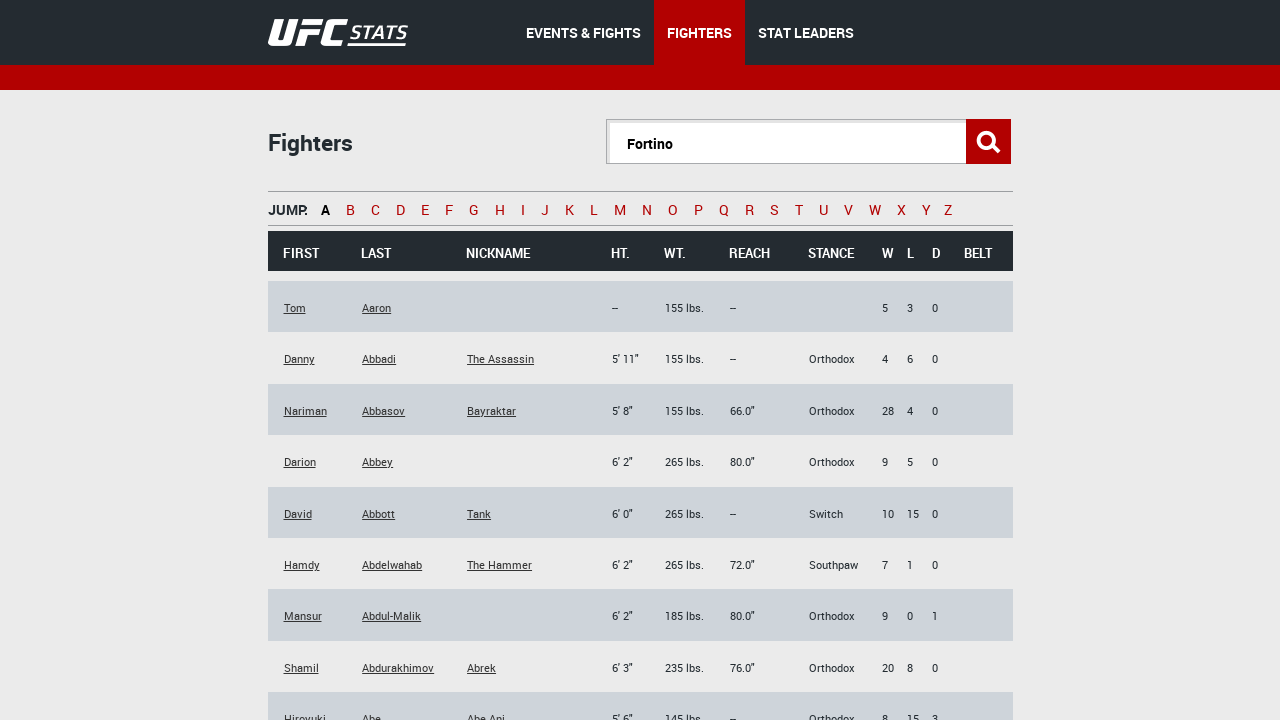

Clicked search button to search by last name at (988, 142) on .b-statistics__search-btn
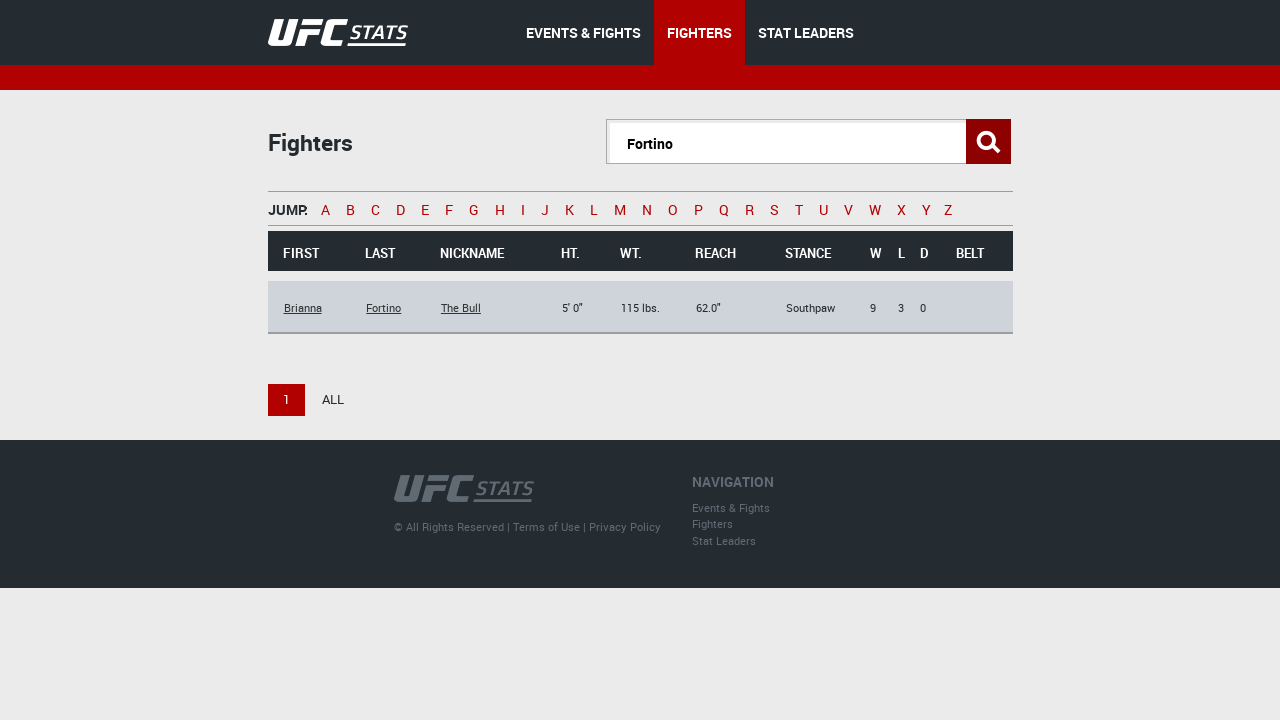

Search results table loaded
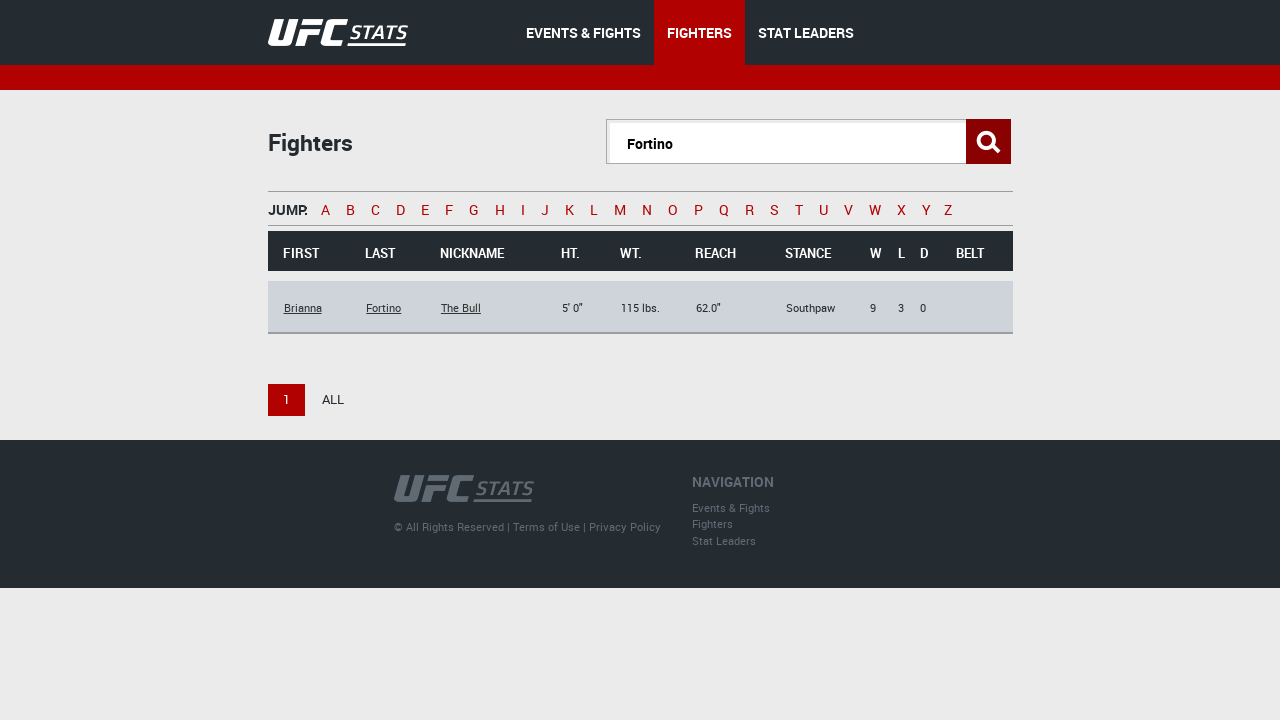

Fighter found in search results by last name
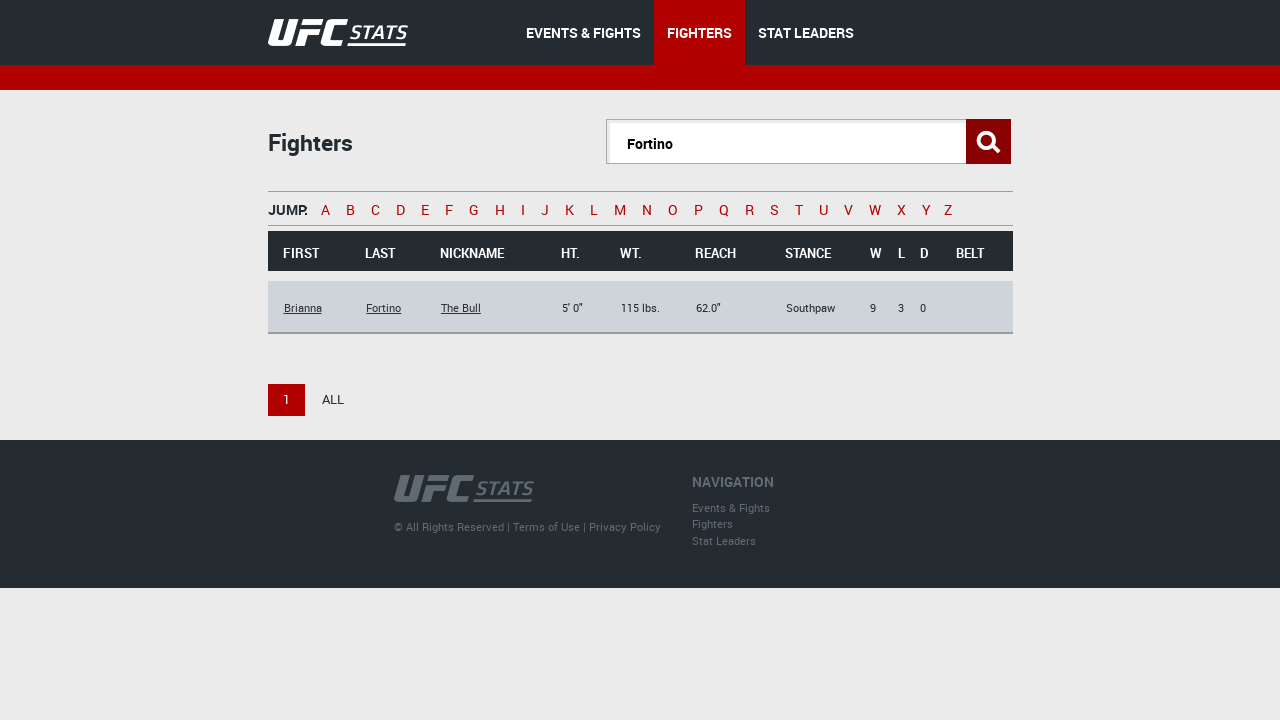

Clicked on fighter link to navigate to profile at (384, 308) on tbody tr:nth-child(2) td:nth-child(2) a
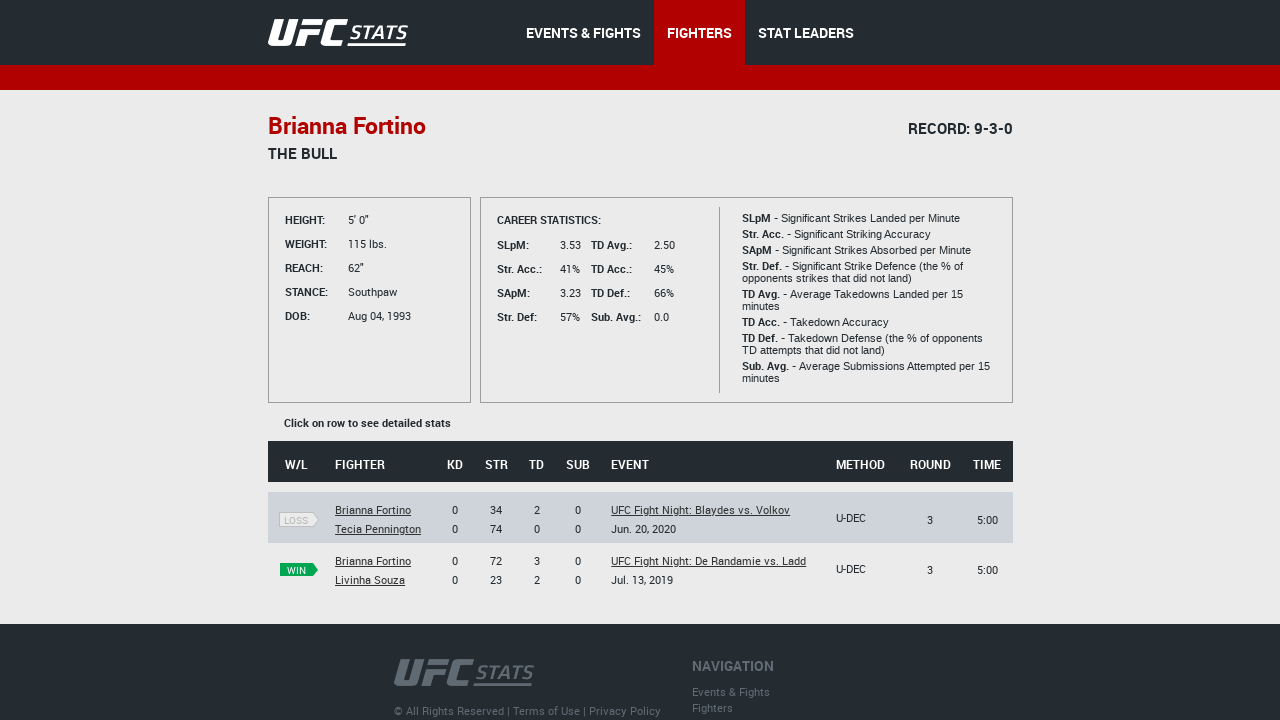

Fighter profile page loaded successfully
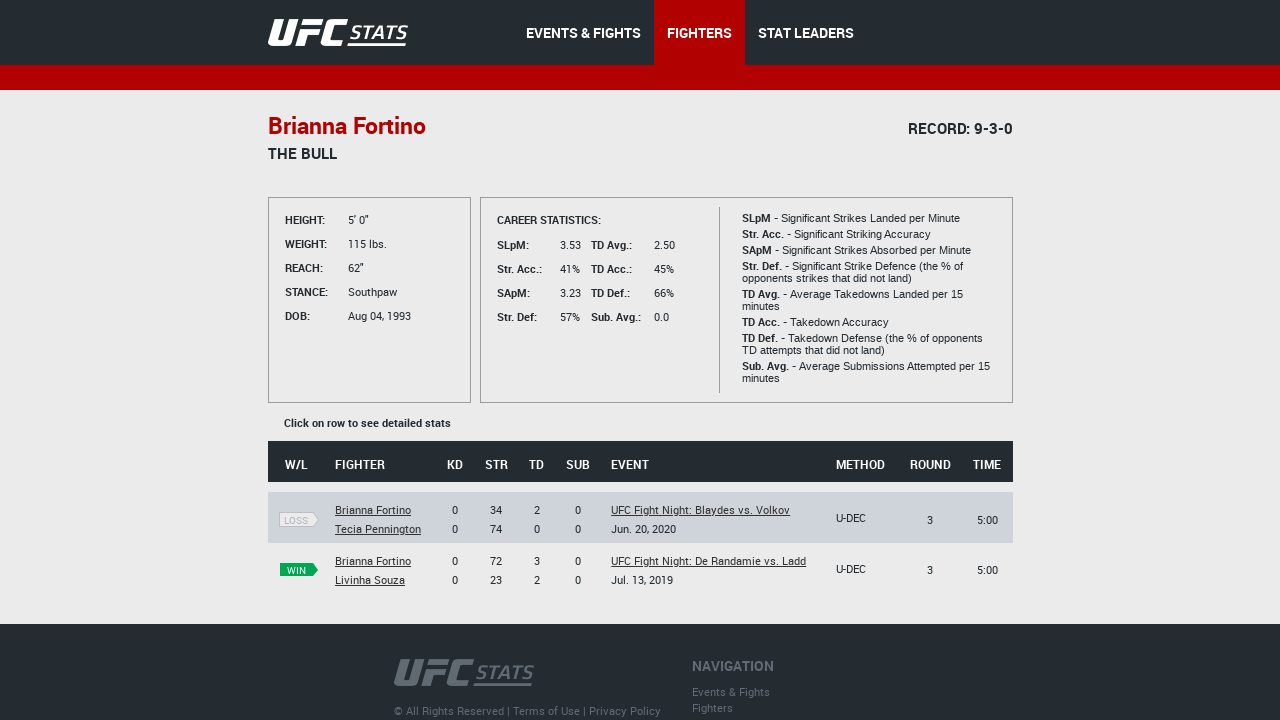

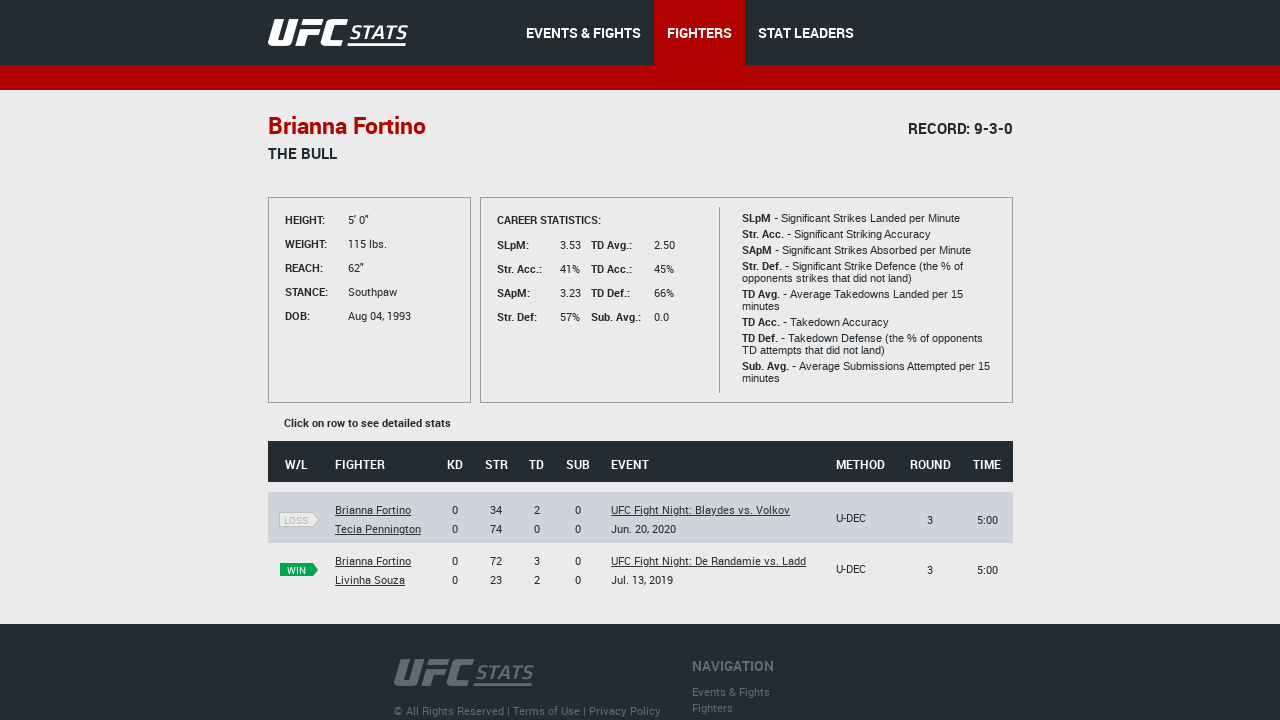